Navigates to the INEI Peru statistics portal, clicks on the Microdatos link, selects a survey type (ENAHO), chooses specific options for survey name, year (2004), and data period, then waits for the data table to load.

Starting URL: https://proyectos.inei.gob.pe/iinei/srienaho/index.htm

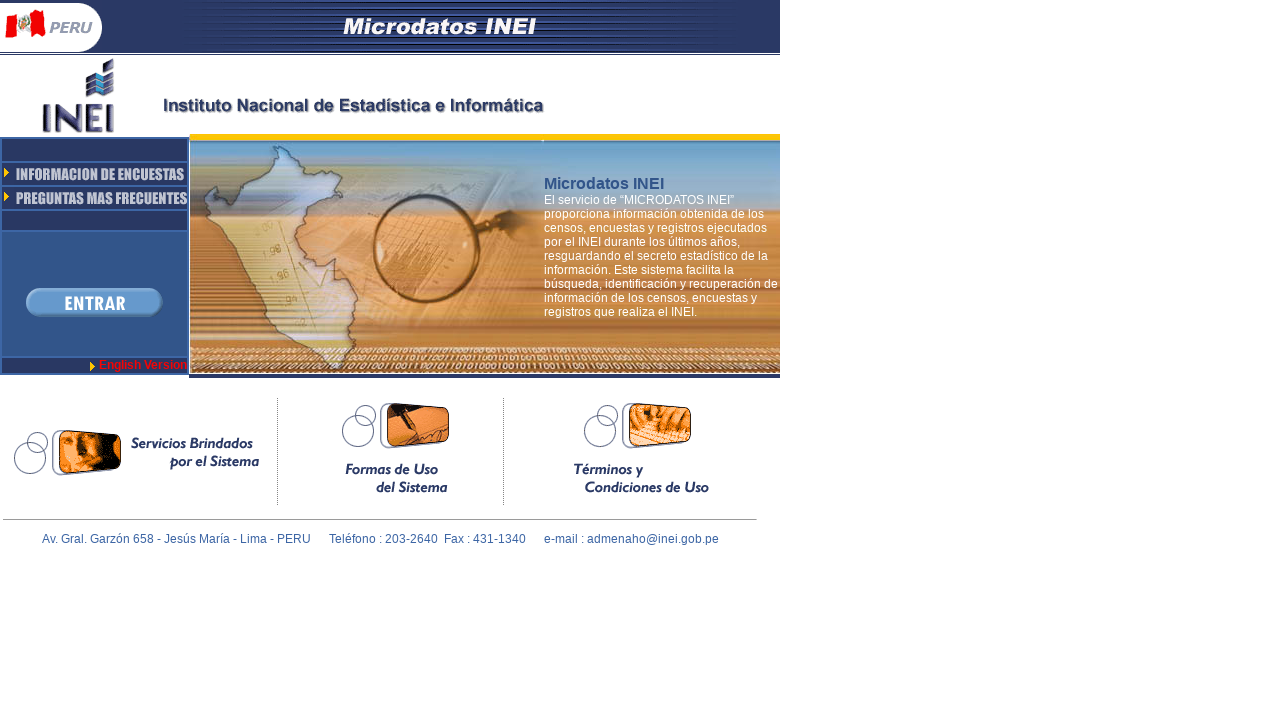

Clicked Microdatos link in English Version row at (94, 303) on internal:role=row[name="English Version Microdatos"i] >> internal:role=link >> n
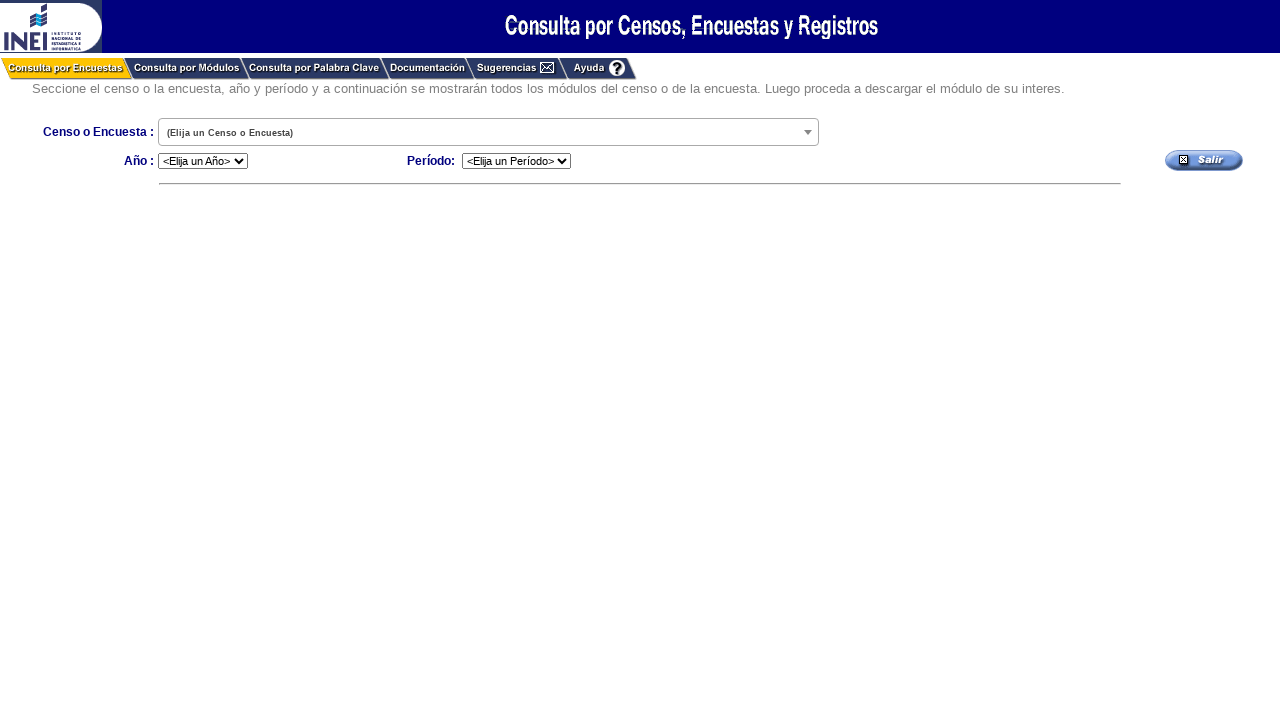

Clicked survey type dropdown at (489, 133) on internal:attr=[title="(Elija un Censo o Encuesta)"i]
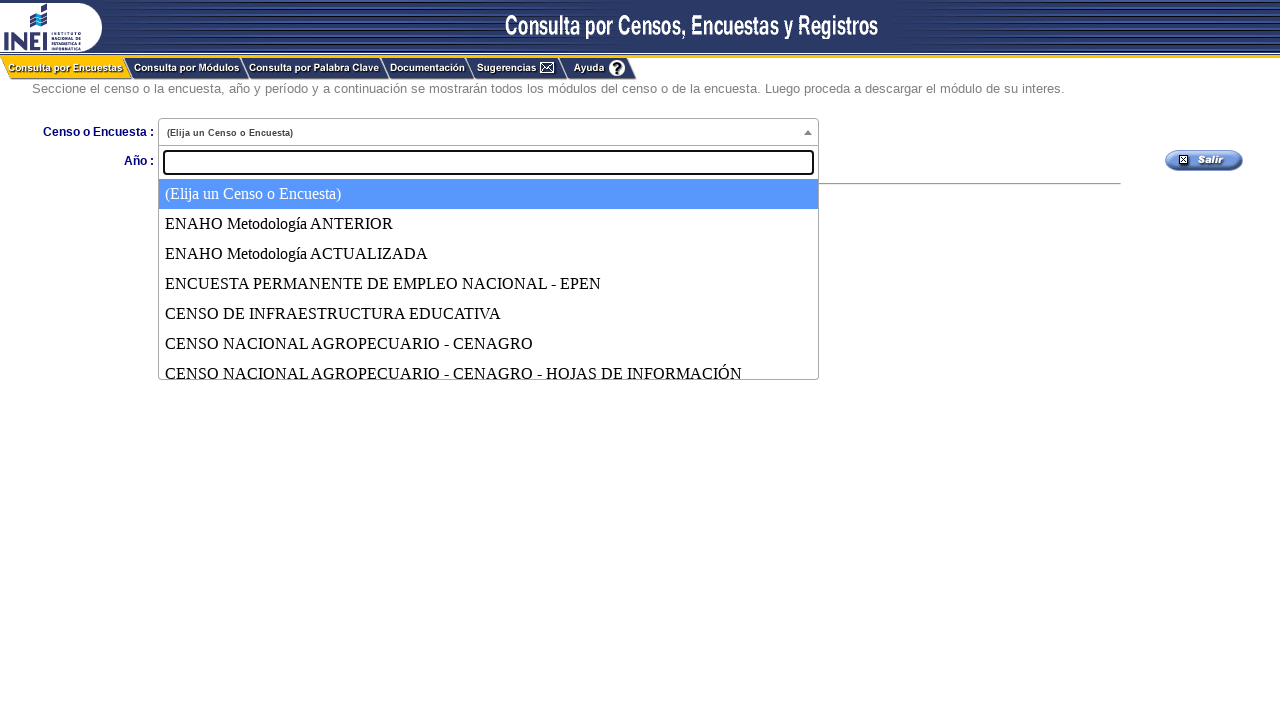

Selected ENAHO Metodología ACTUALIZADA survey type at (489, 254) on internal:role=treeitem[name="ENAHO Metodología ACTUALIZADA"i]
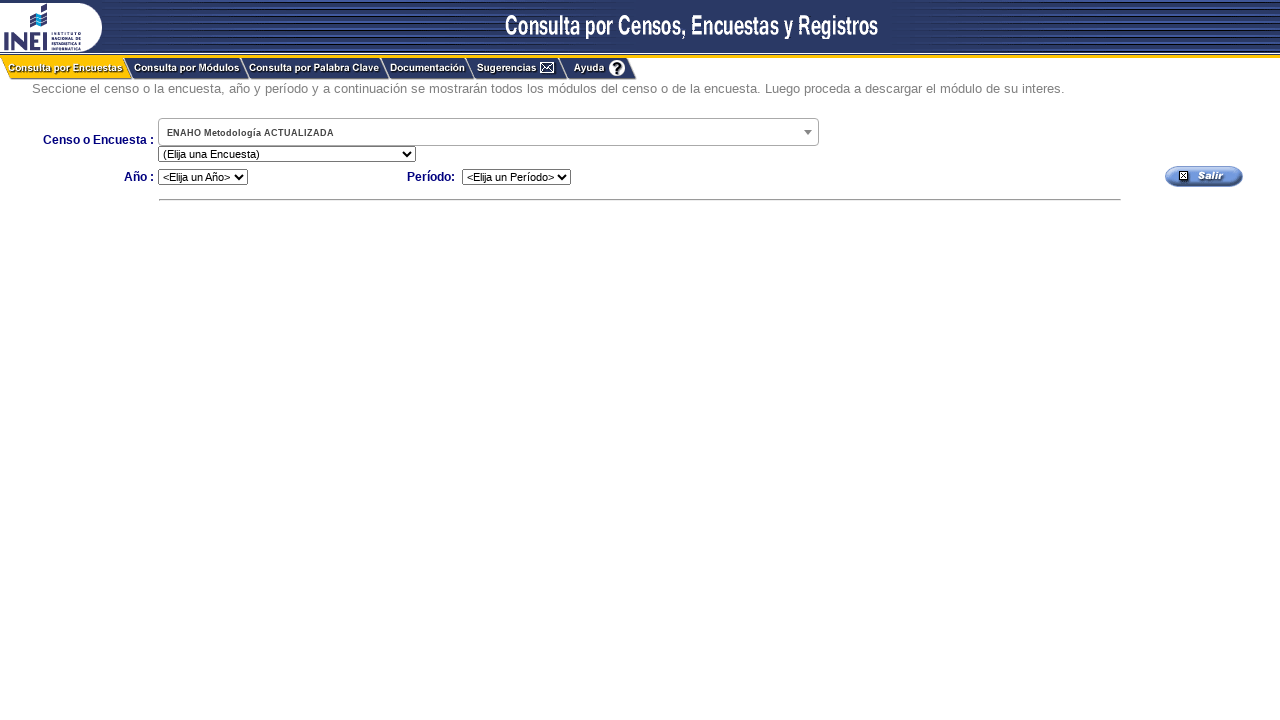

Selected survey name 'Condiciones de Vida y Pobreza - ENAHO' on select[name="cmbEncuestaN"]
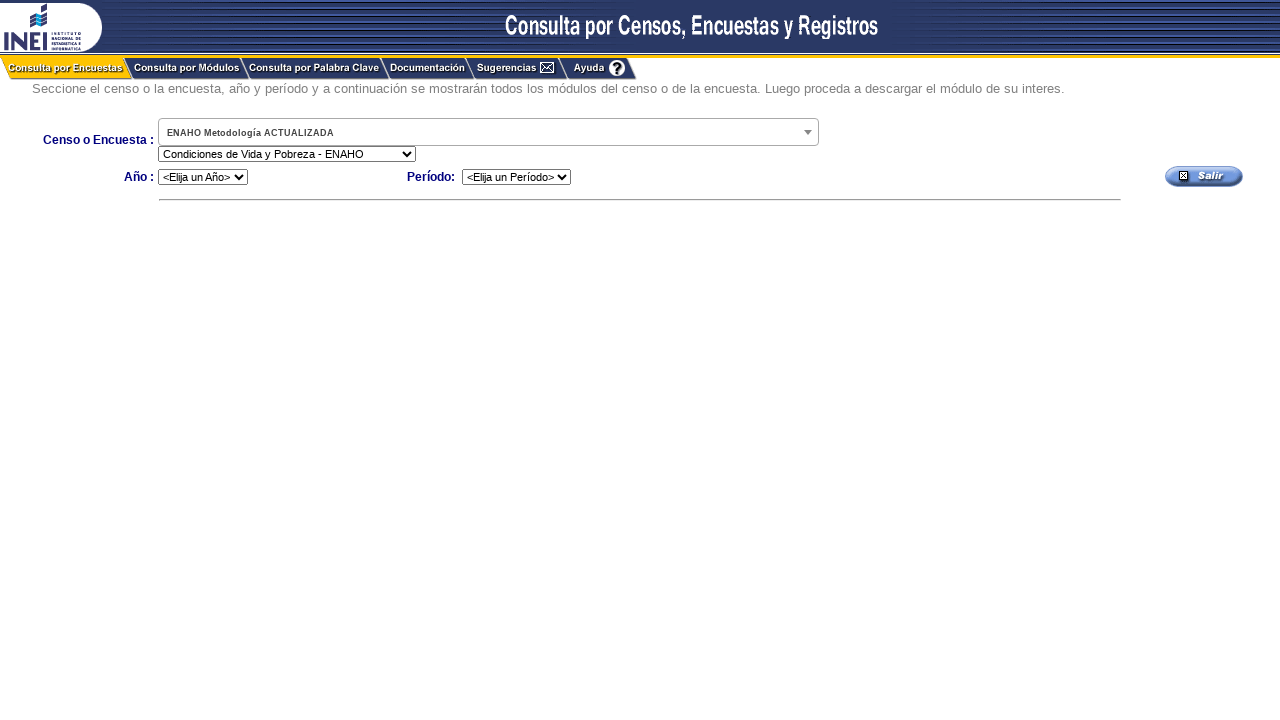

Waited 3 seconds for page to update after survey name selection
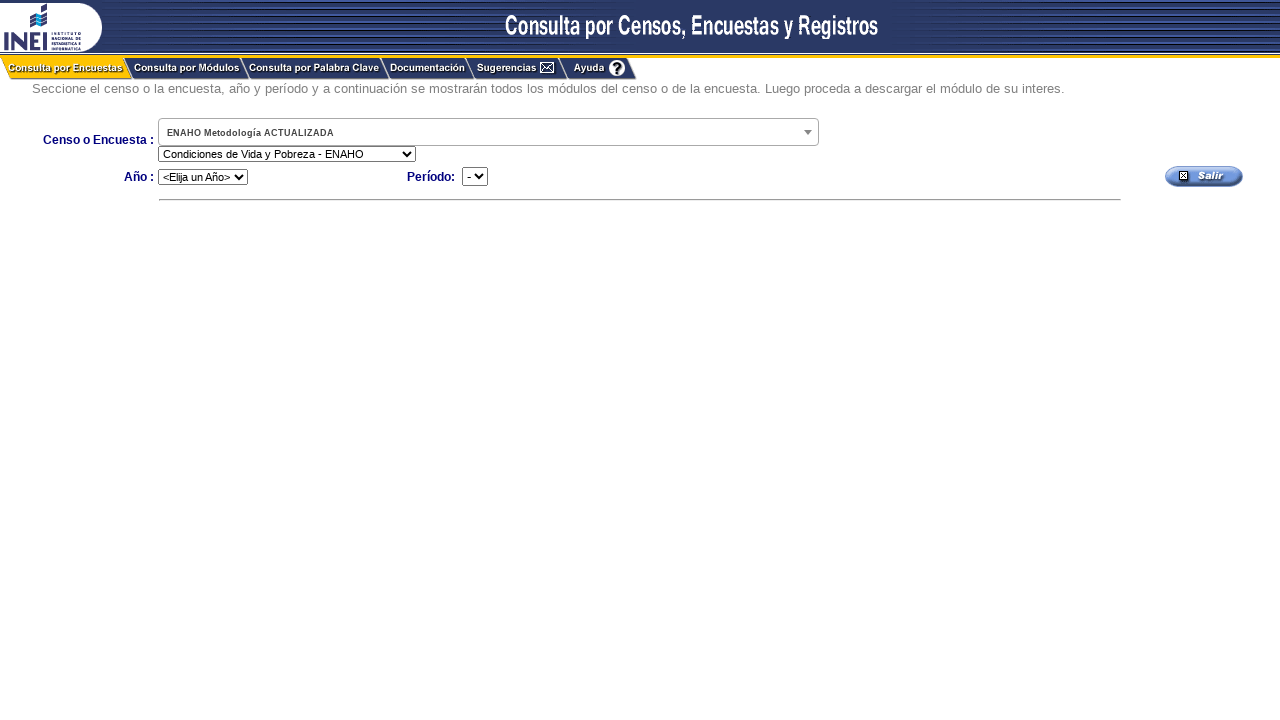

Selected year 2004 on select[name="cmbAnno"]
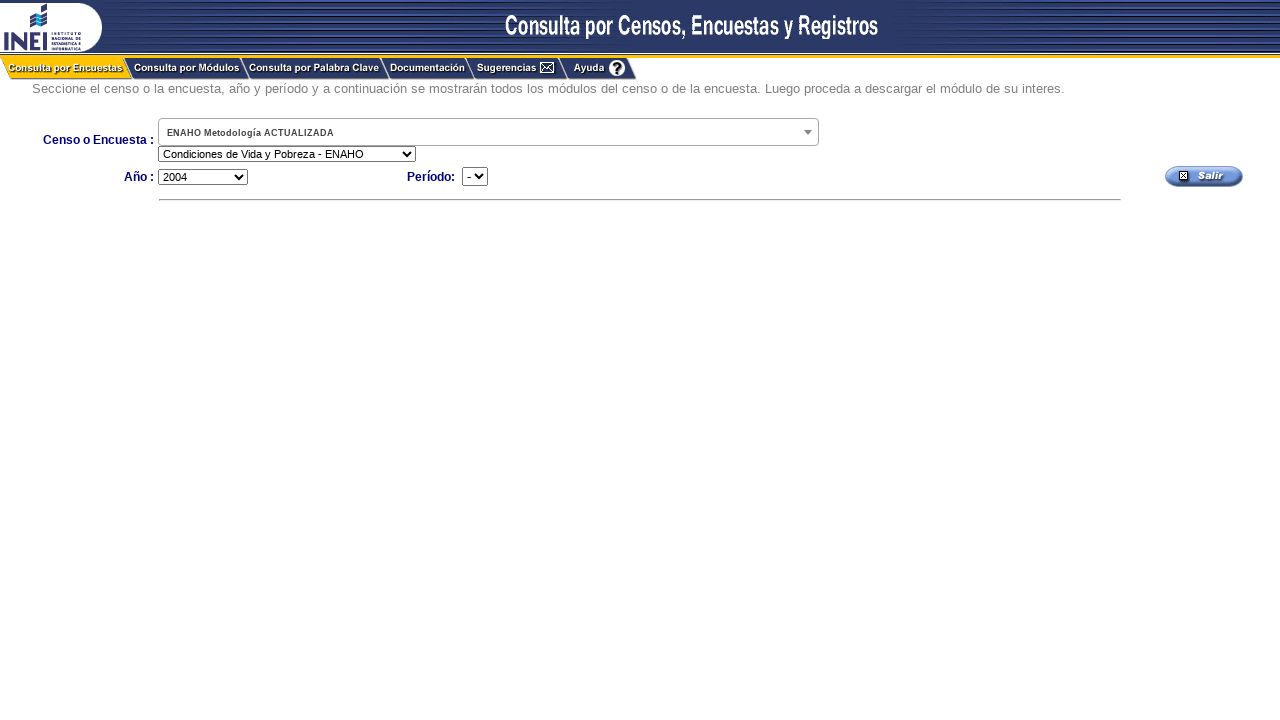

Selected data period (trimester) 55 on select[name="cmbTrimestre"]
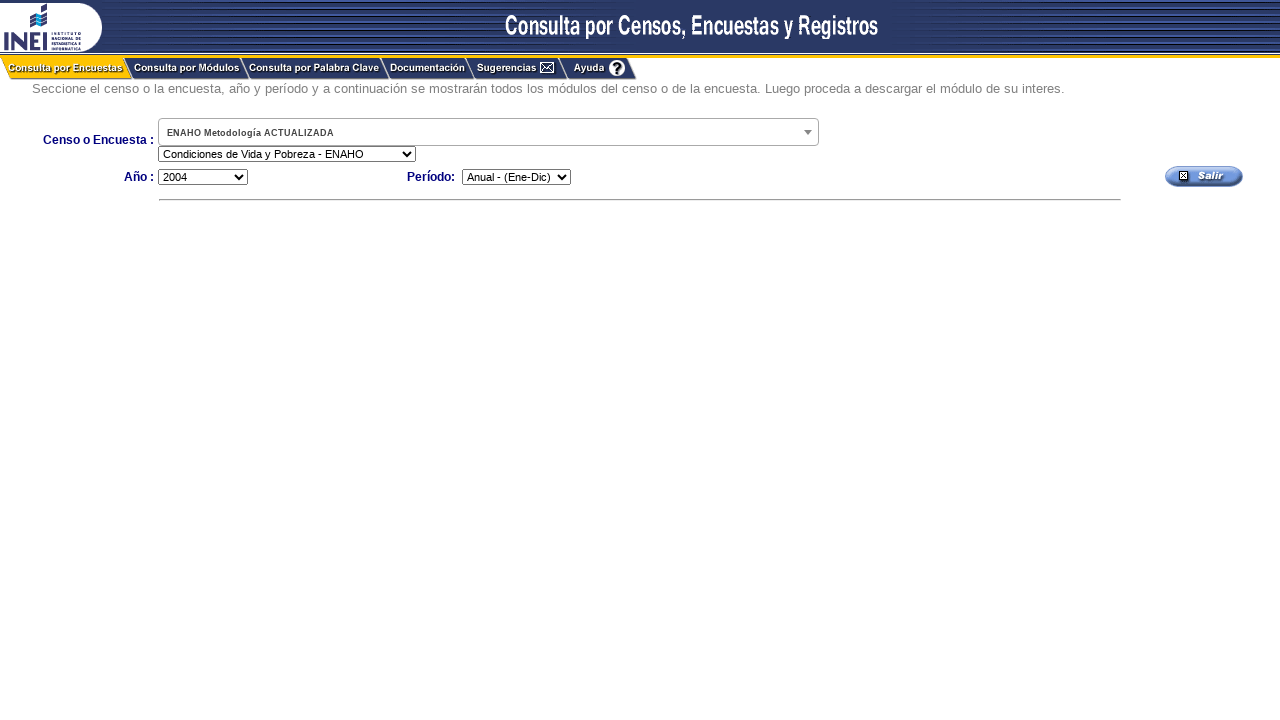

Data table loaded successfully
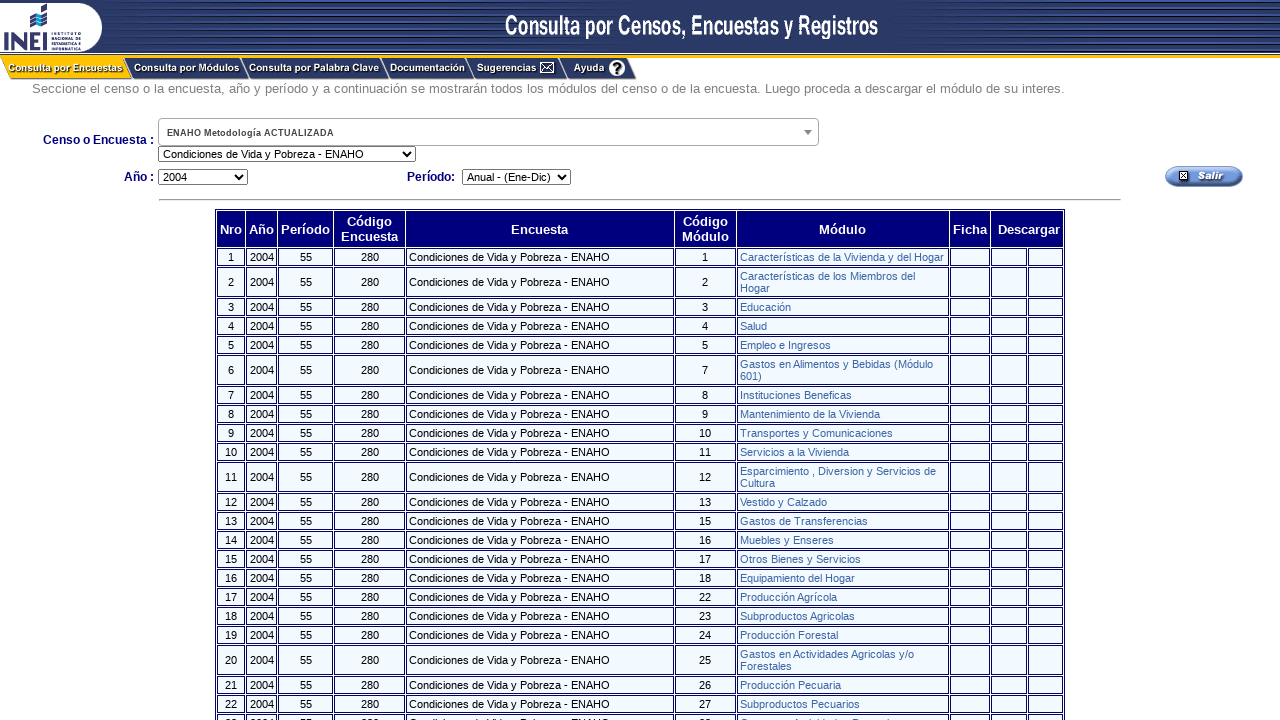

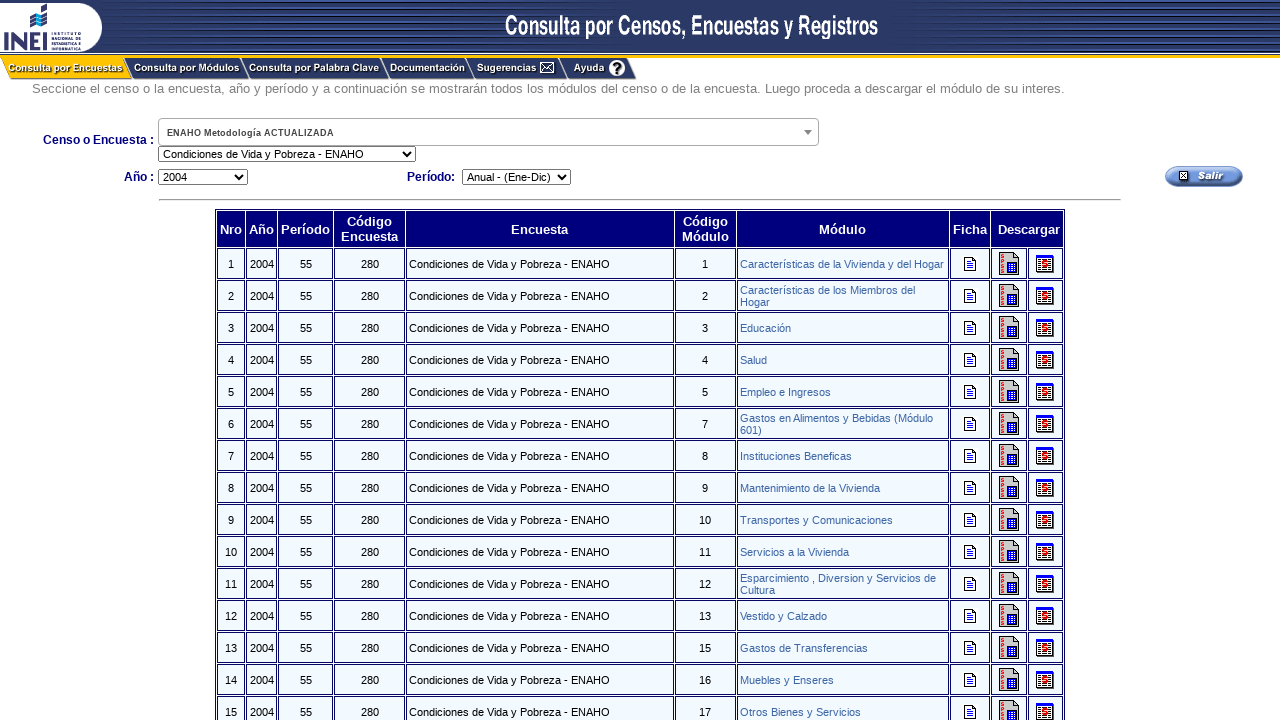